Tests signup with an already existing user by attempting to register the same email twice and verifying the error message

Starting URL: https://www.demoblaze.com/

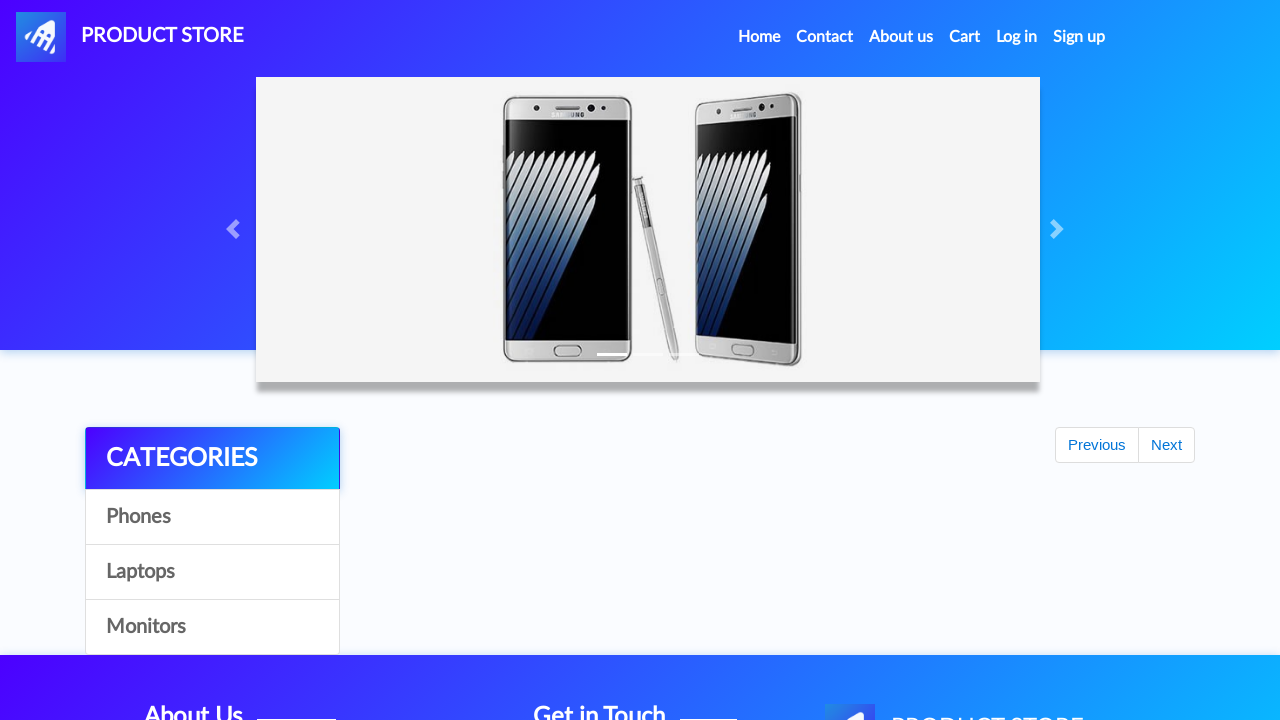

Clicked Sign Up link to open registration modal at (1079, 37) on a#signin2
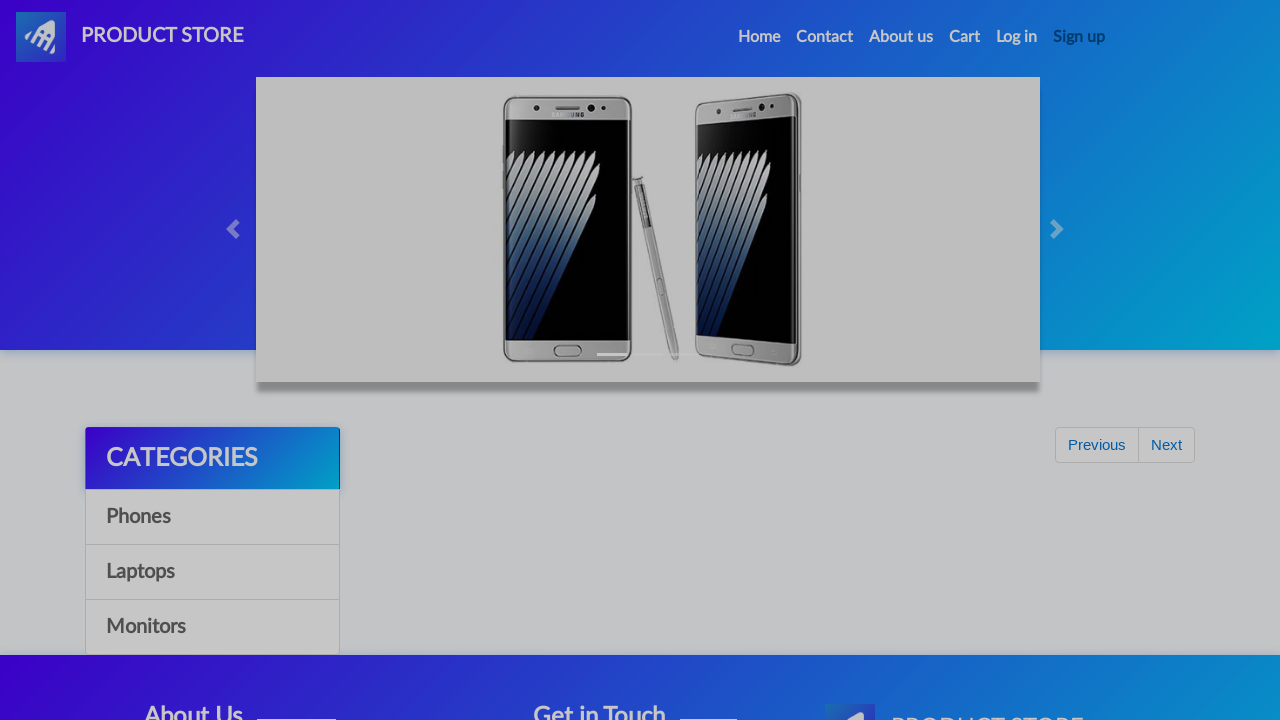

Sign Up modal appeared and is visible
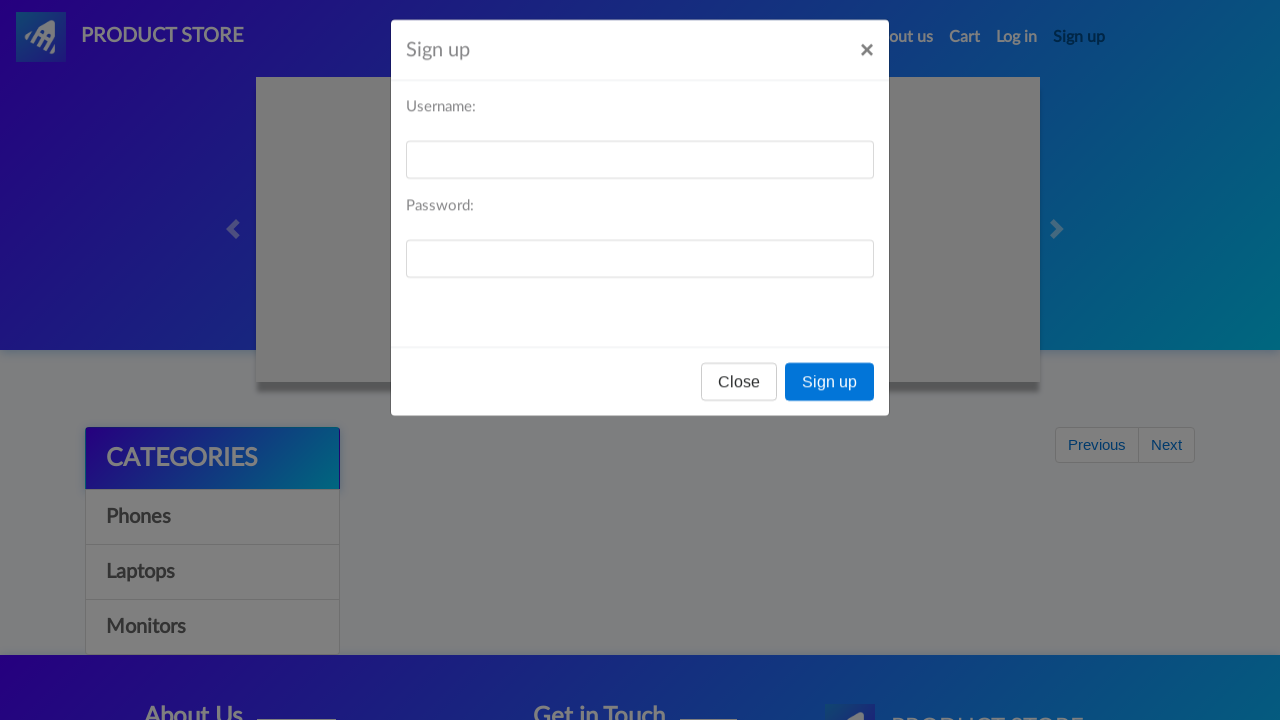

Filled username field with email: testuser763095@example.com on #sign-username
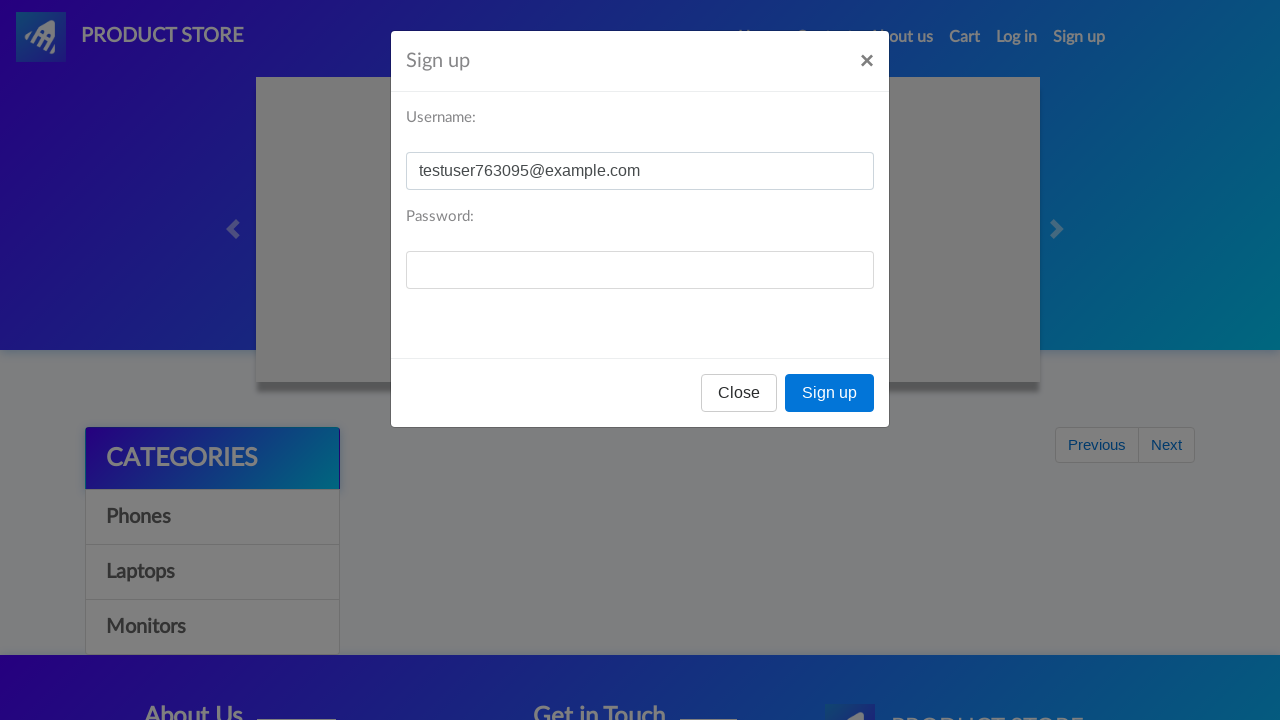

Filled password field with 'Password1!' on #sign-password
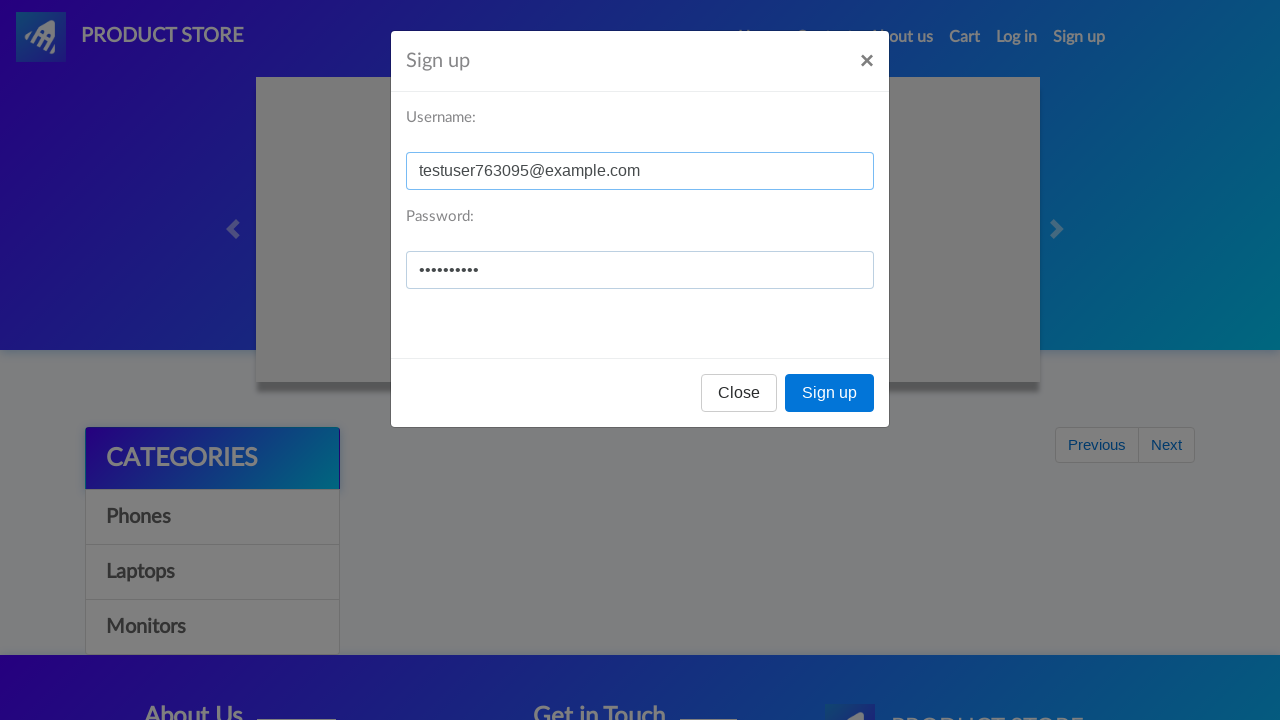

Clicked Sign Up button for first registration attempt at (830, 393) on button[onclick='register()']
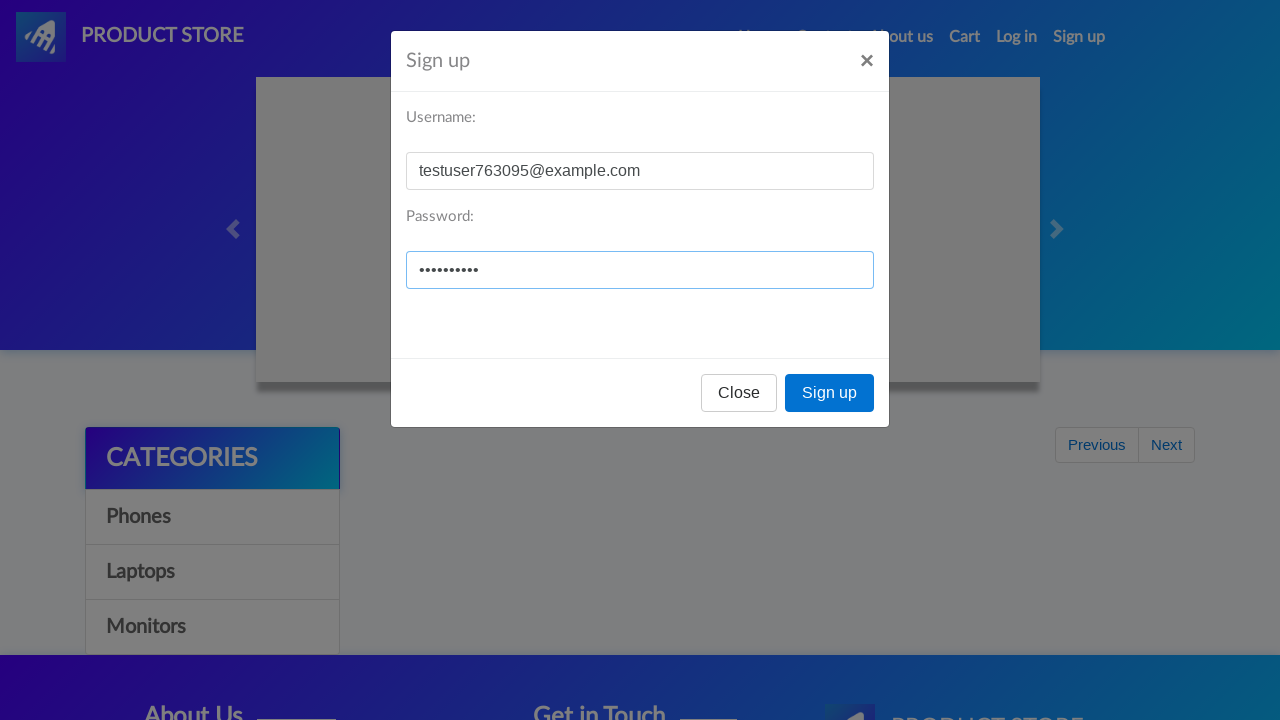

Waited for alert to be handled after first registration
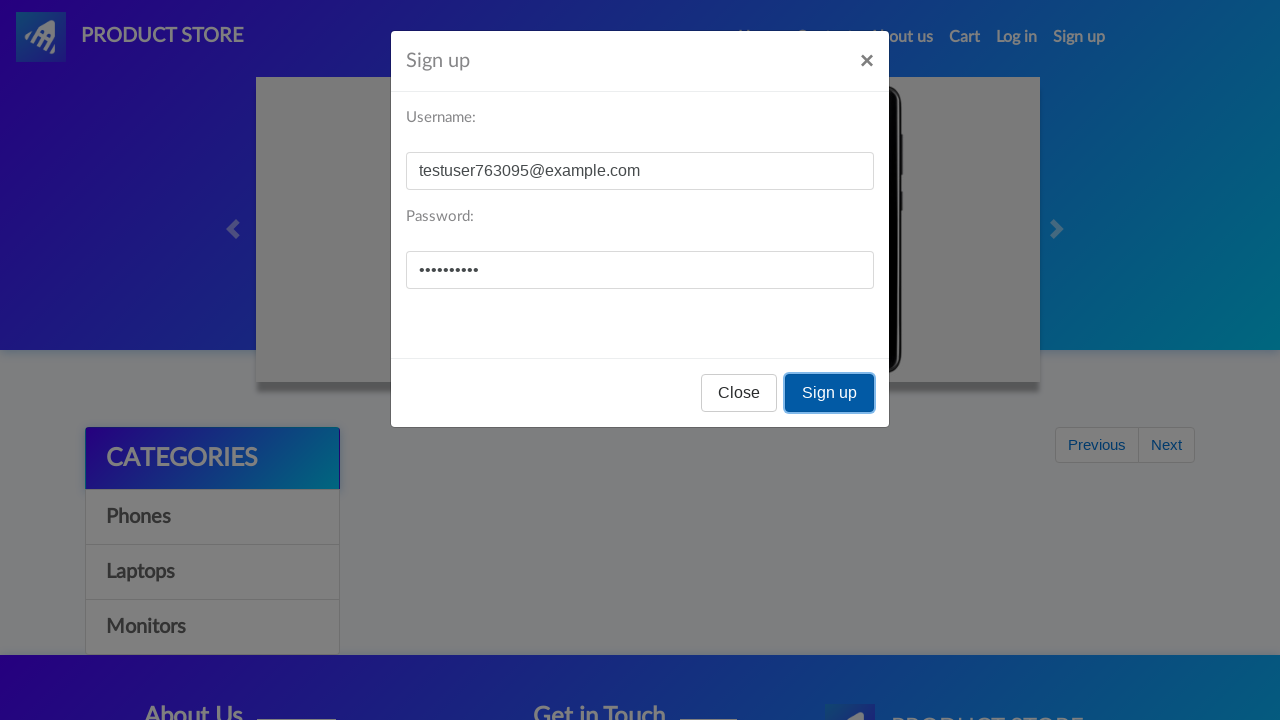

Reloaded page to prepare for second registration attempt
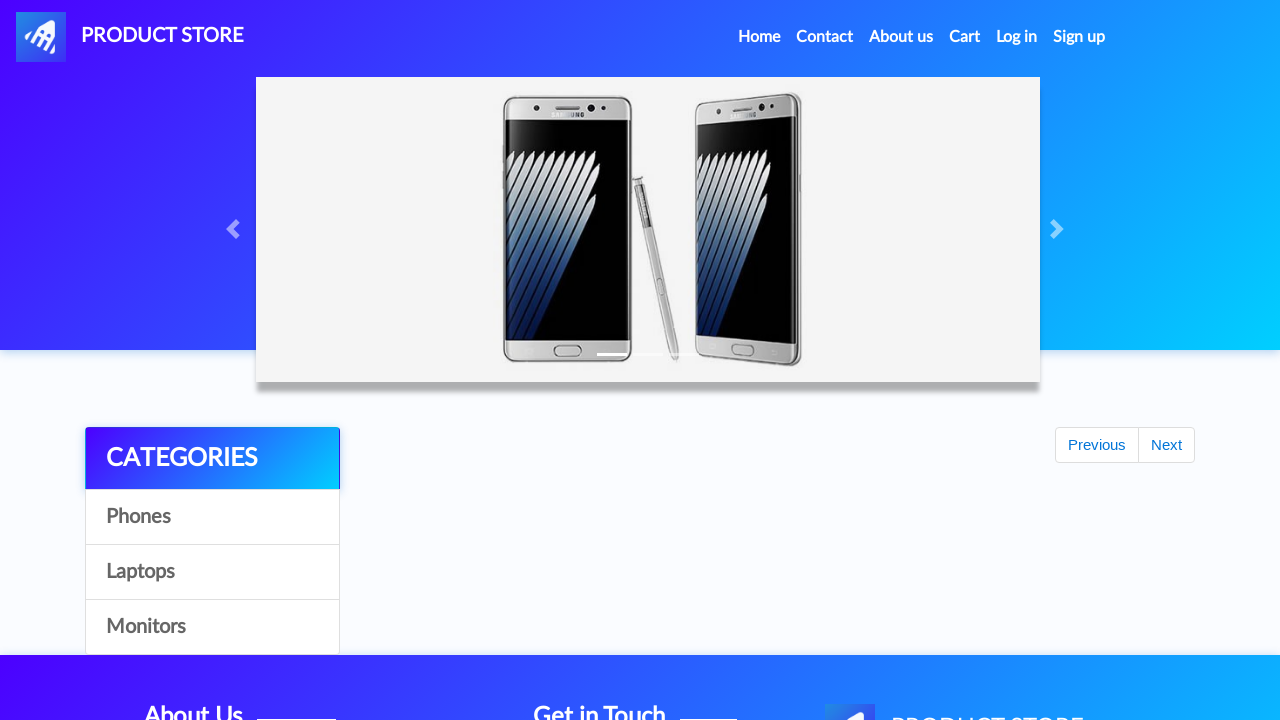

Clicked Sign Up link to open registration modal for second attempt at (1079, 37) on a#signin2
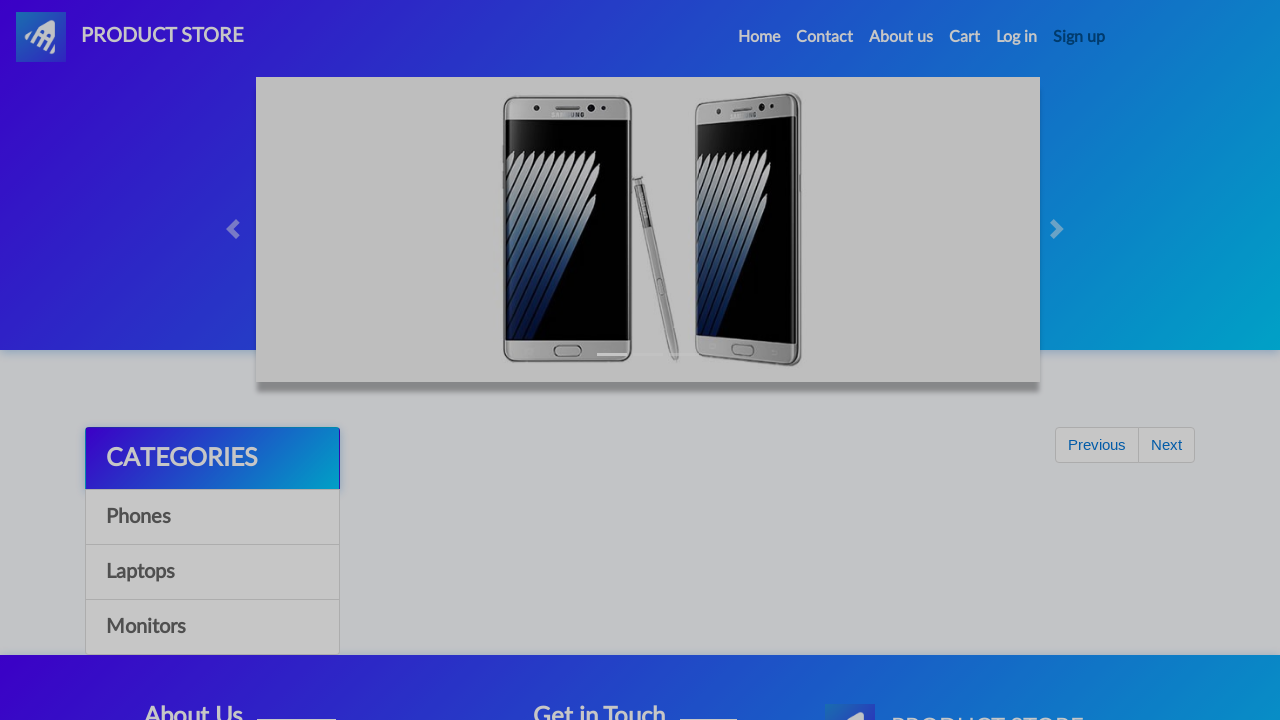

Sign Up modal appeared and is visible for second attempt
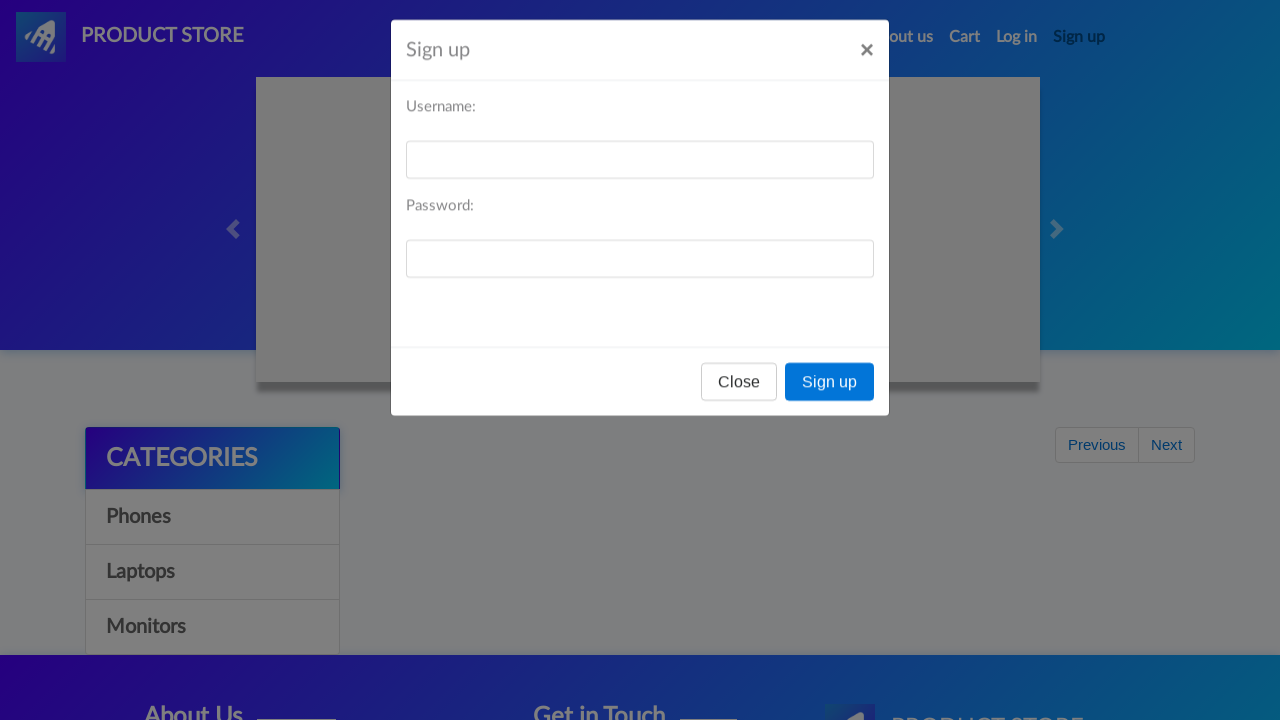

Filled username field with same email: testuser763095@example.com on #sign-username
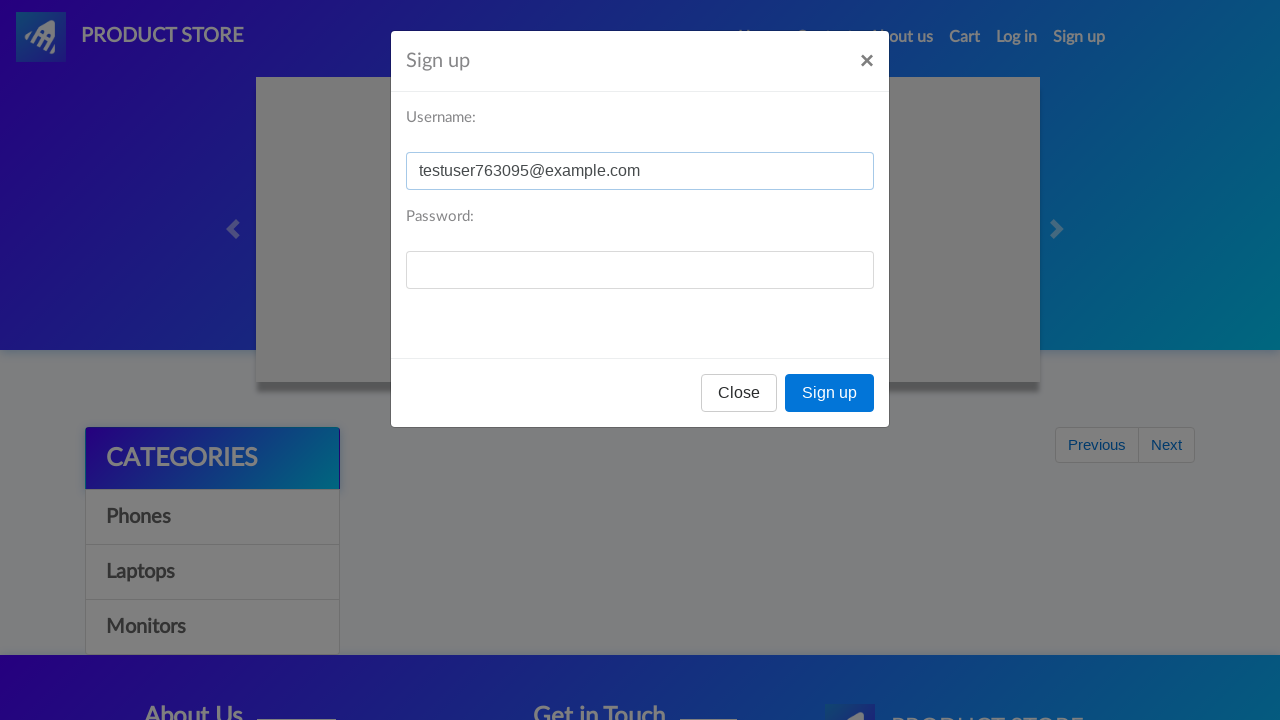

Filled password field with 'Password1!' on #sign-password
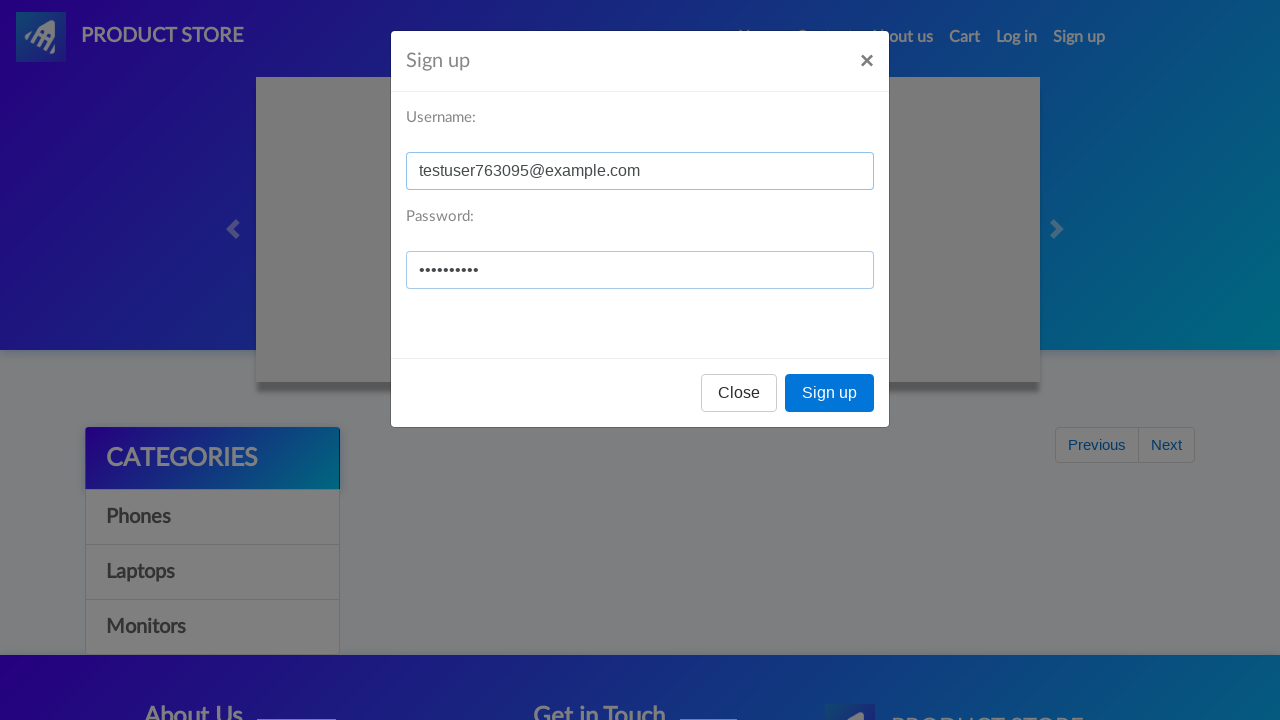

Clicked Sign Up button for second registration attempt with duplicate email at (830, 393) on button[onclick='register()']
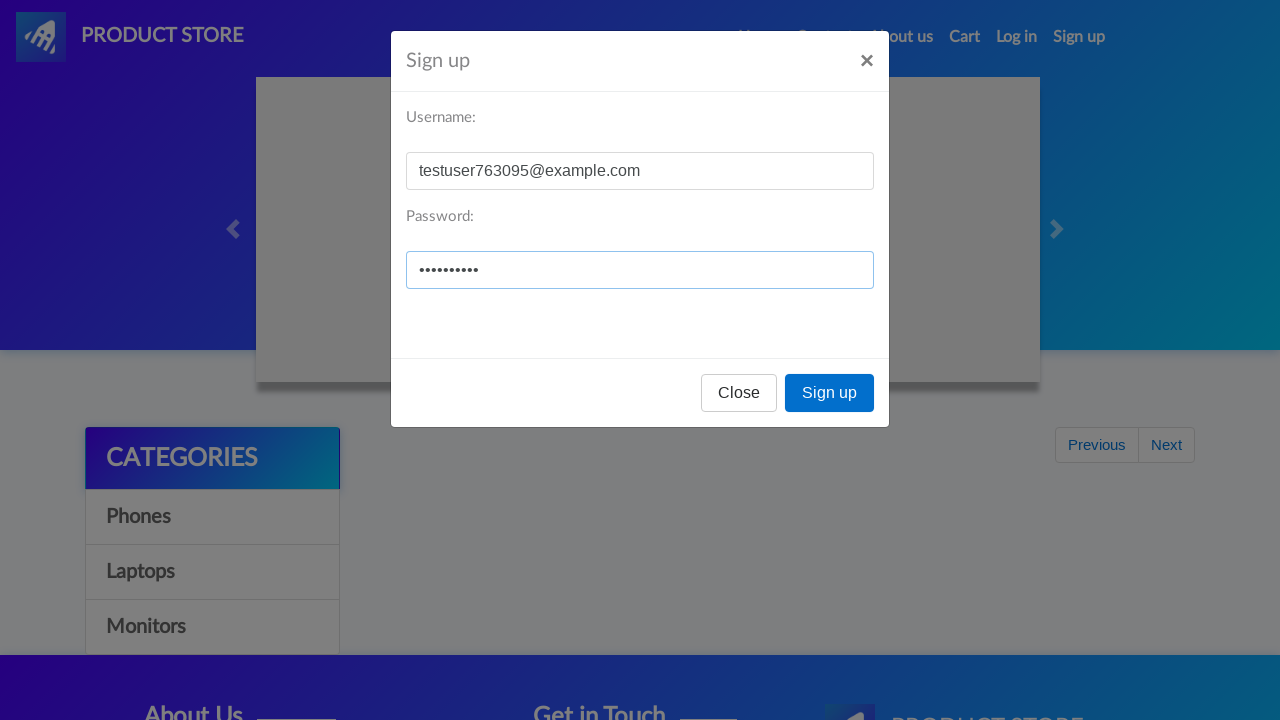

Waited for 'user already exists' error alert after duplicate registration attempt
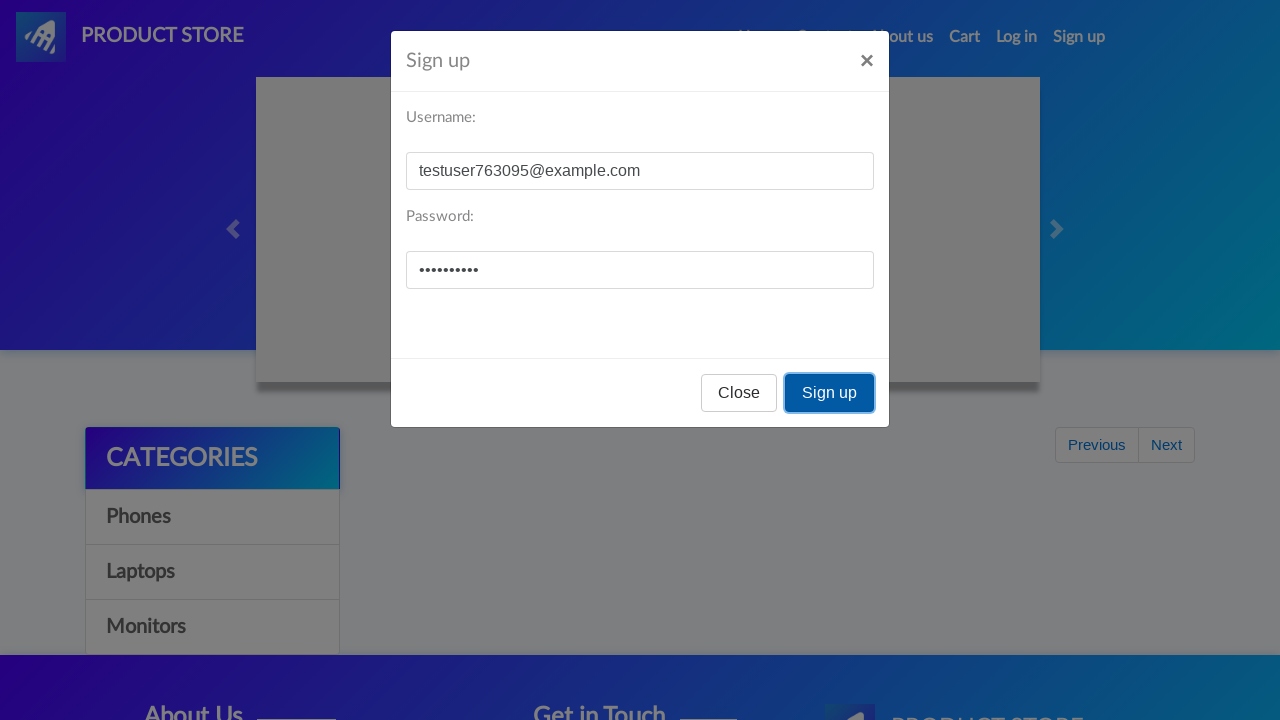

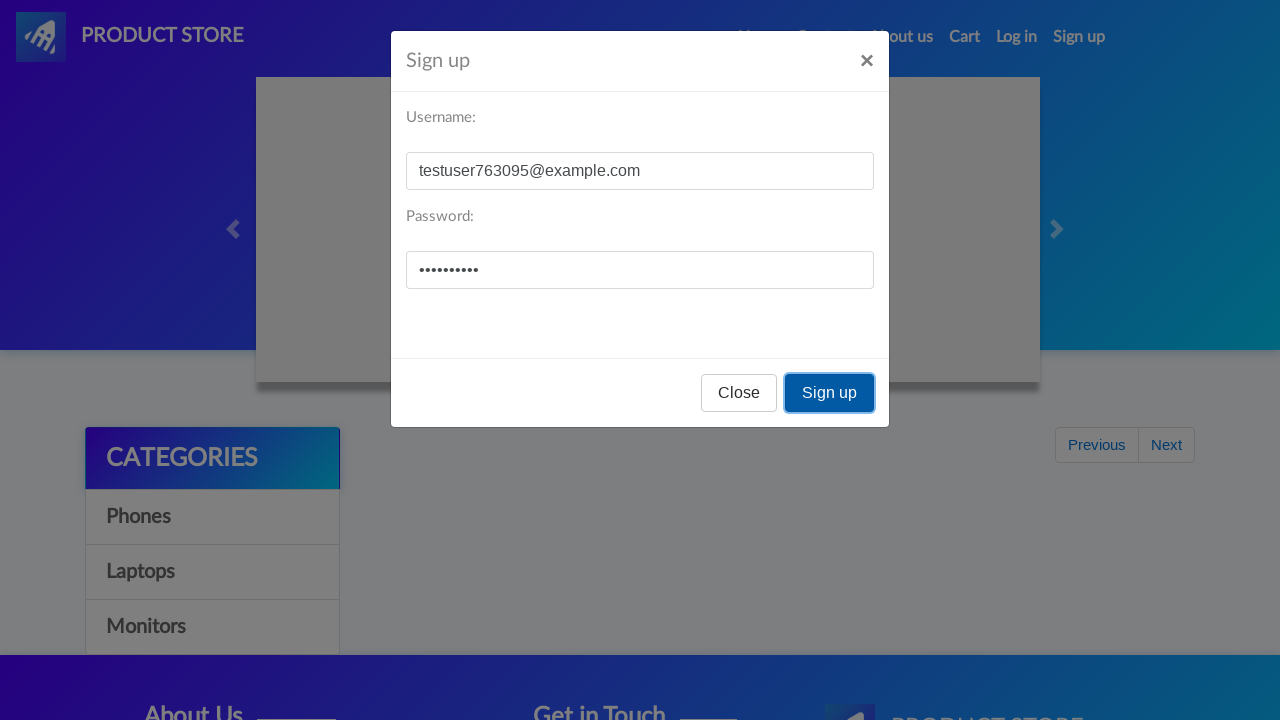